Tests the USPS search functionality by entering "stamps" in the search box and verifying the search results page displays the correct heading

Starting URL: https://www.usps.com/

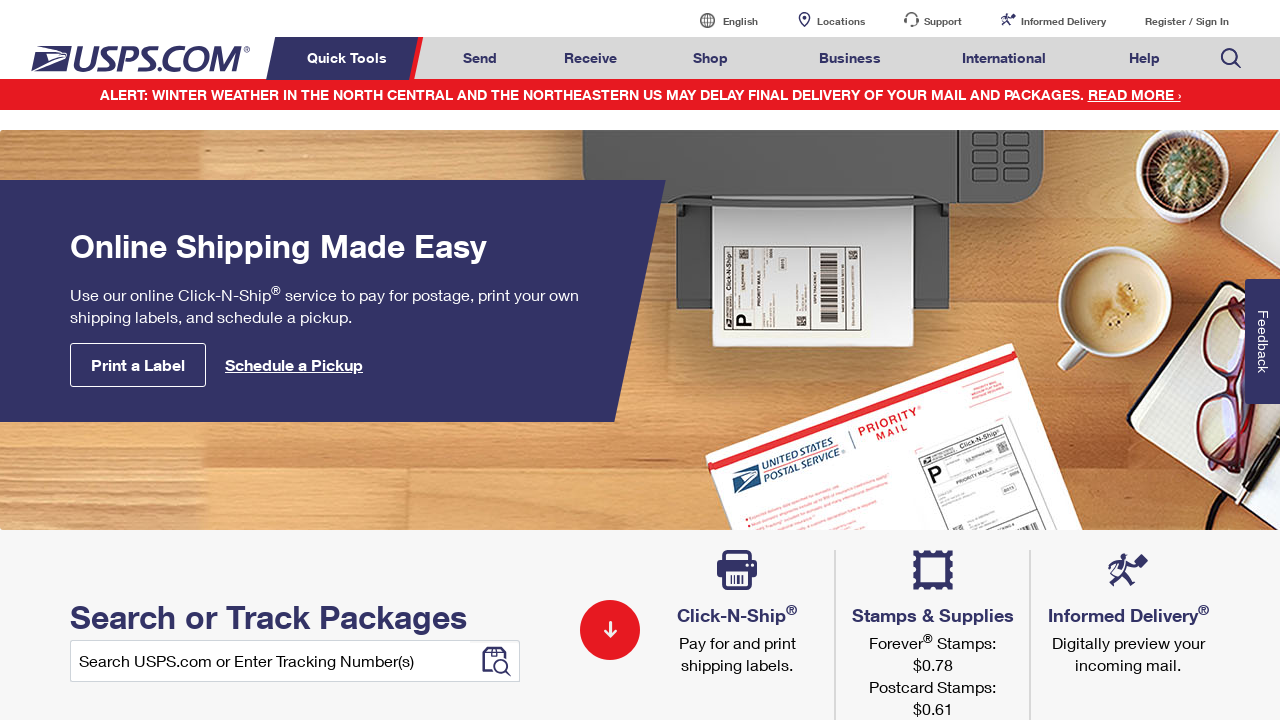

Filled search box with 'stamps' on input#home-input
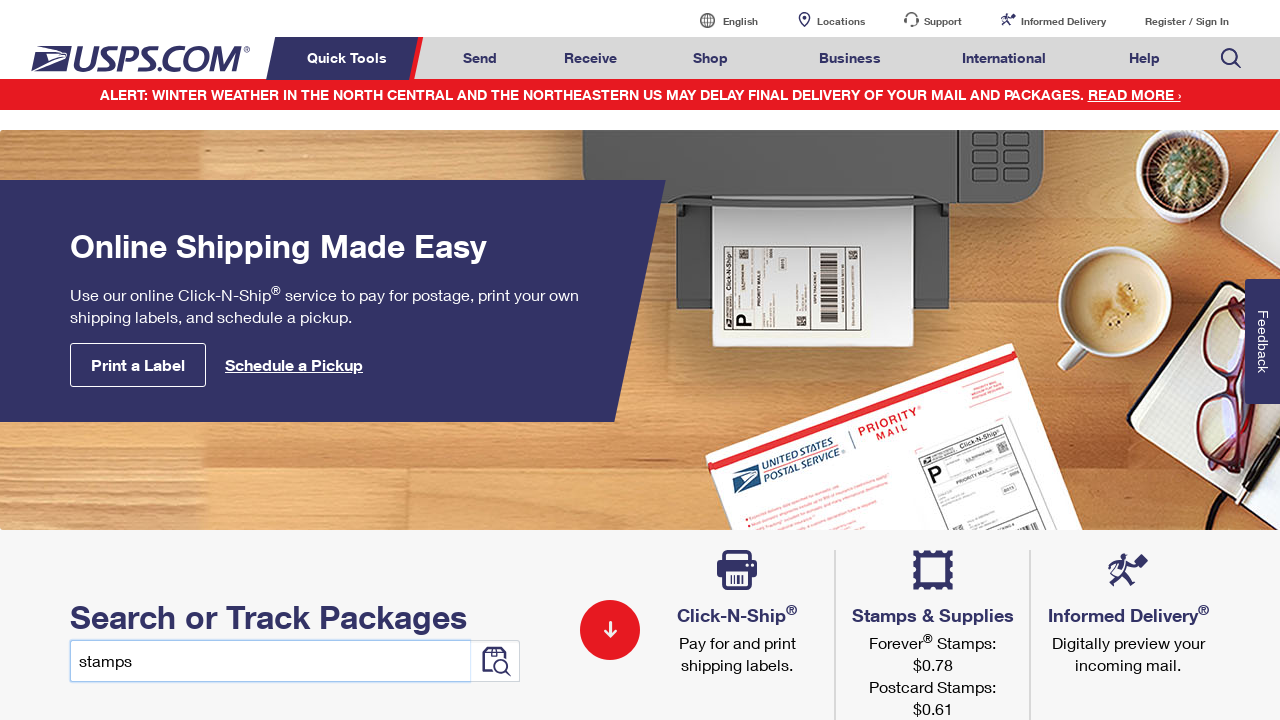

Pressed Enter to submit search on input#home-input
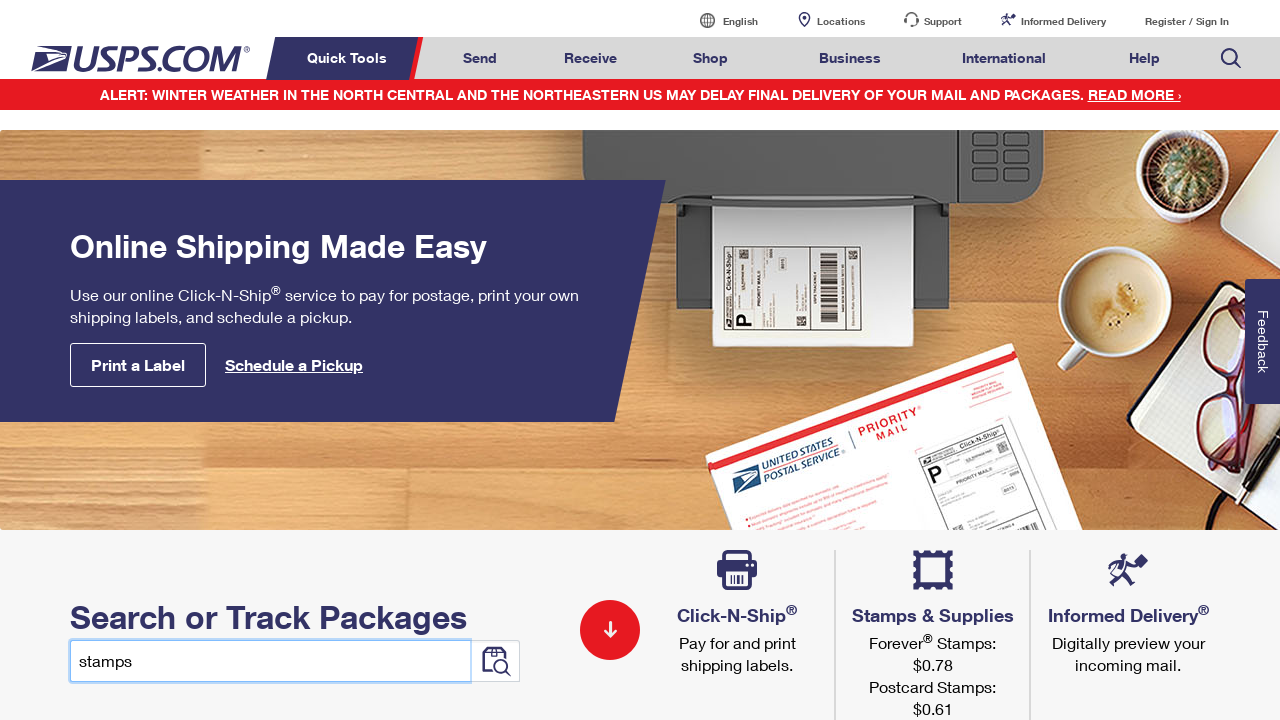

Search results page loaded with recommended results heading
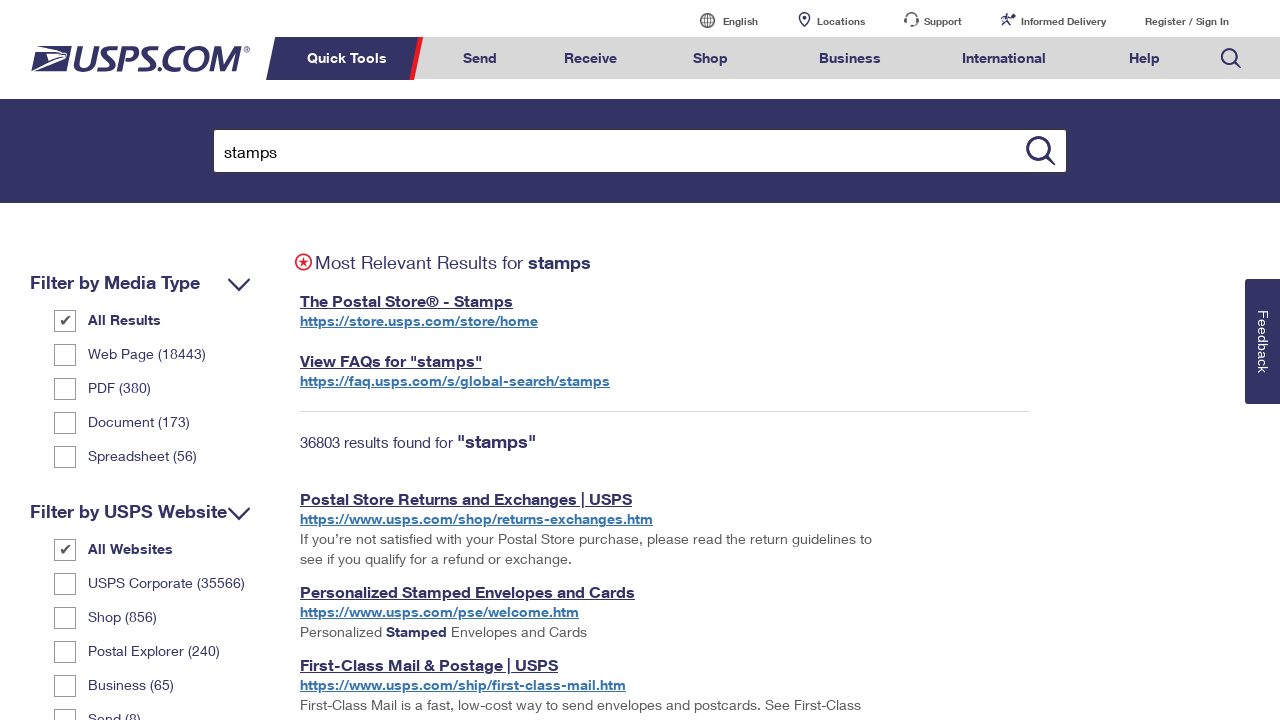

Retrieved recommended results heading text
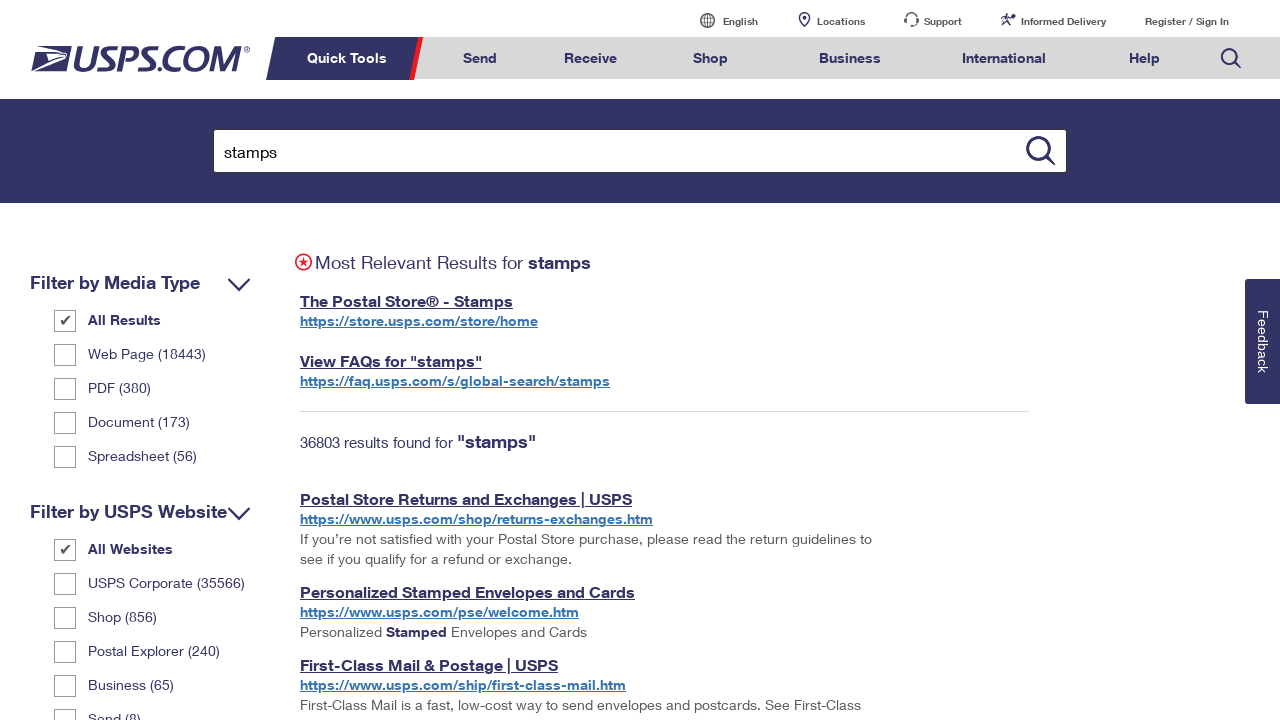

Verified search results heading displays 'Most Relevant Results for stamps'
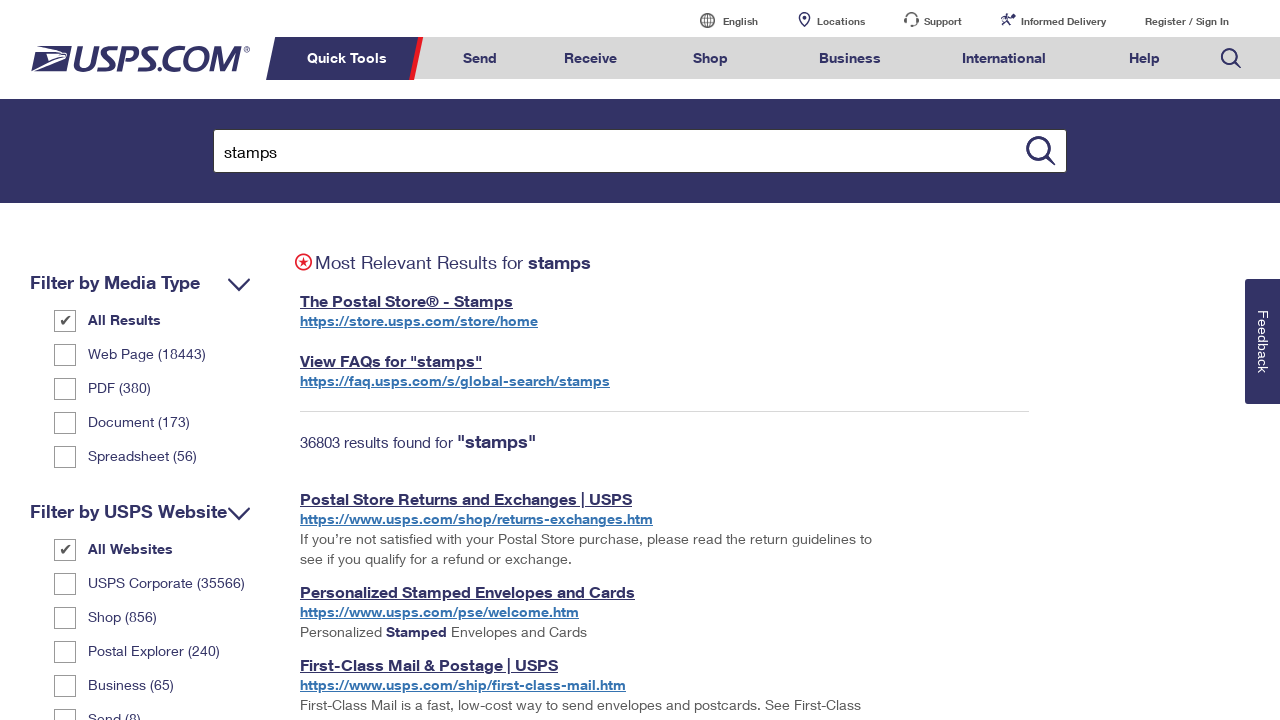

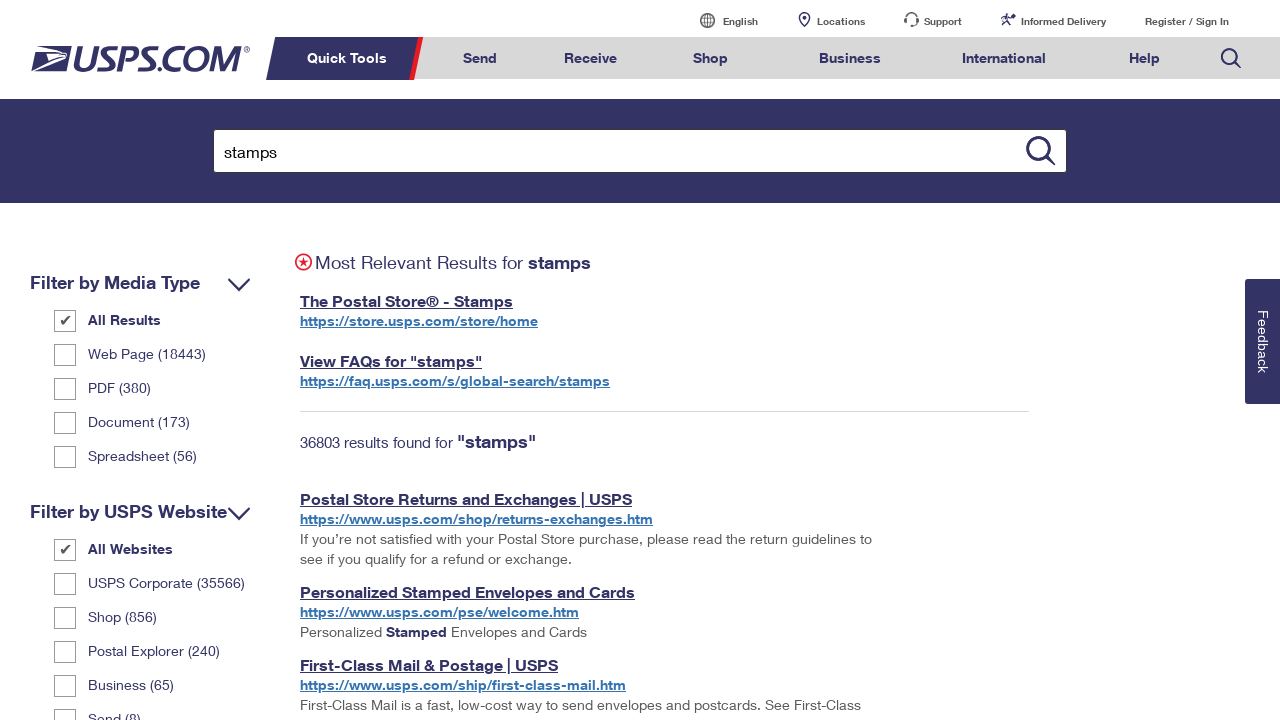